Tests multi-select dropdown functionality by selecting multiple colors, verifying selections, deselecting options, and selecting by index

Starting URL: https://testautomationpractice.blogspot.com/

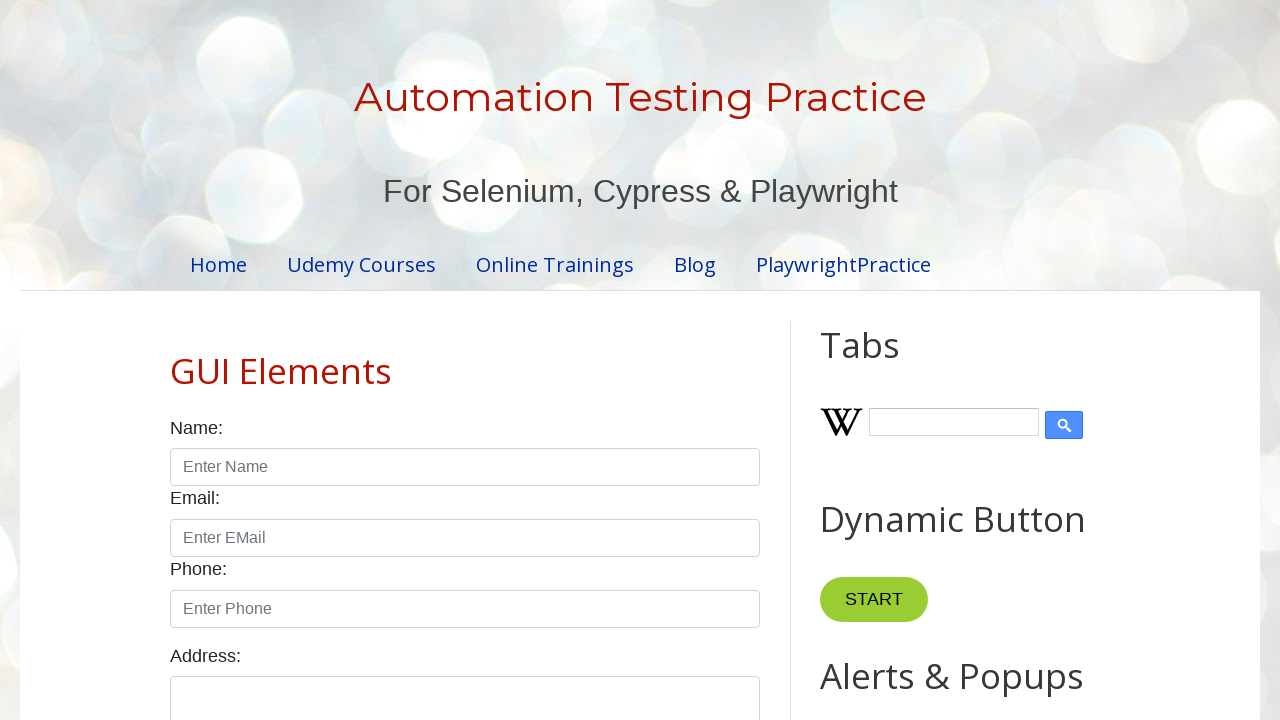

Scrolled to Colors label/section
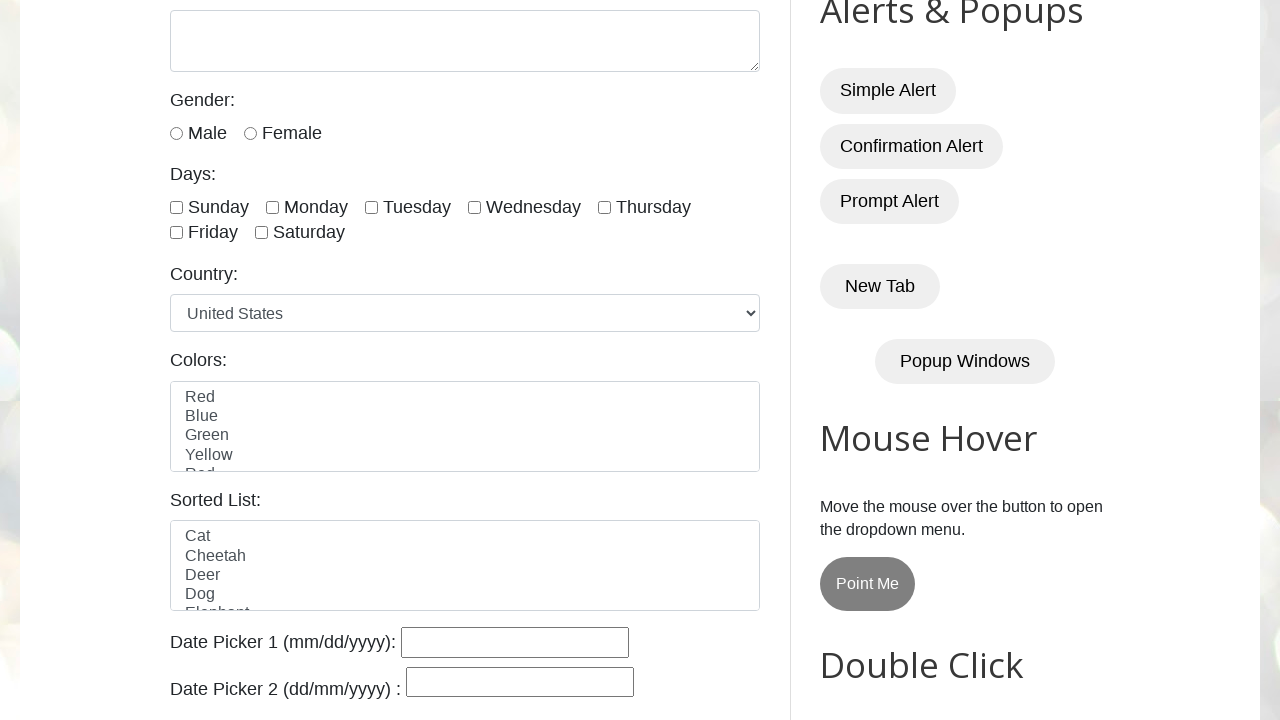

Located multi-select dropdown element with id 'colors'
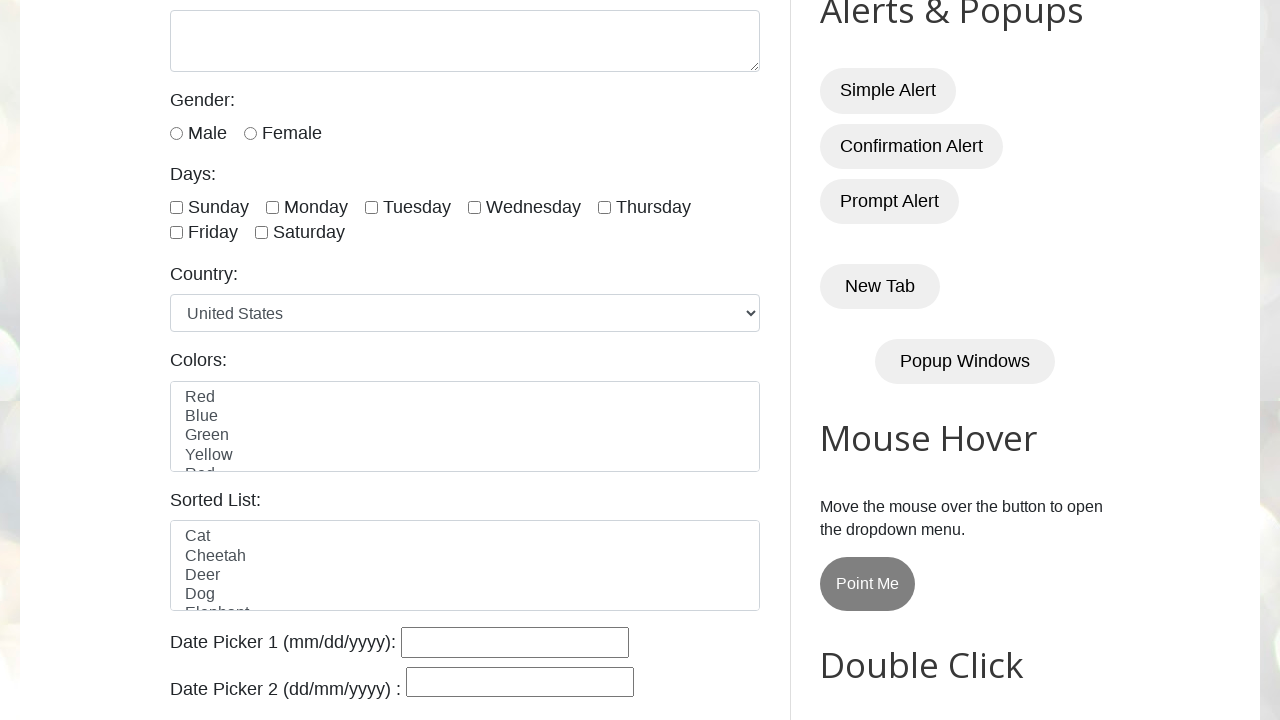

Selected 'Red' from multi-select dropdown on select#colors
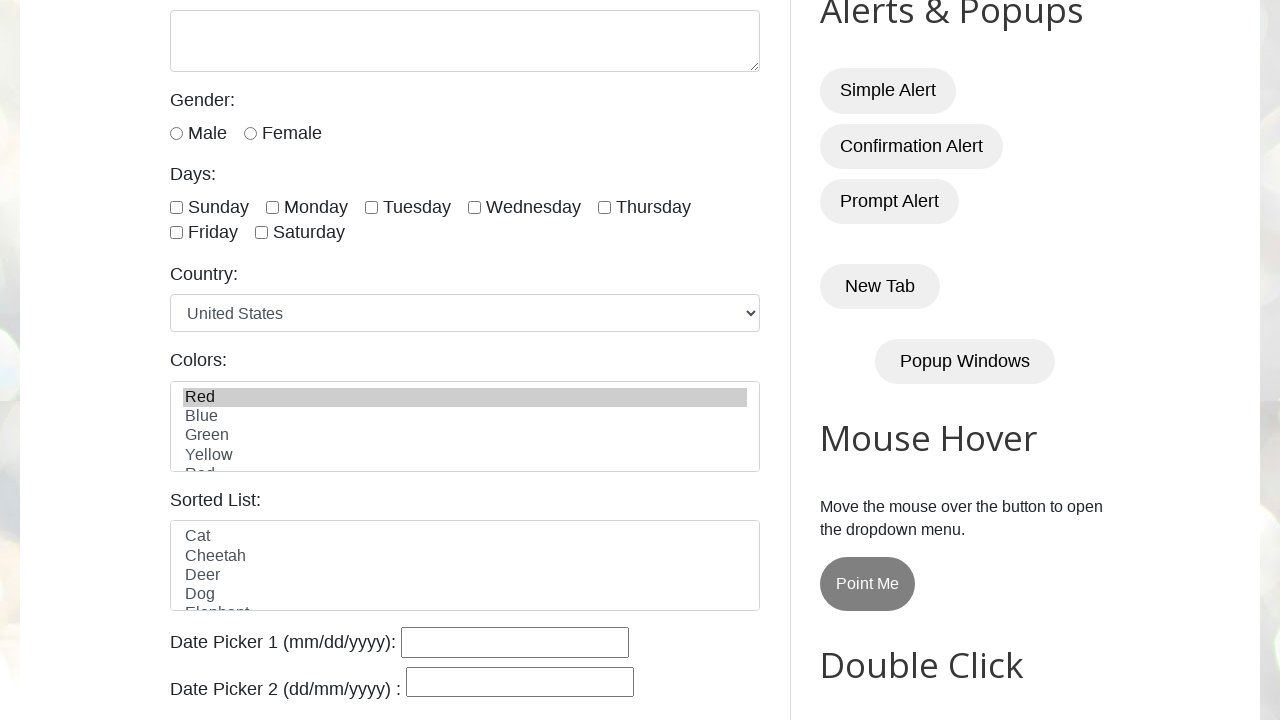

Selected 'Yellow' from multi-select dropdown on select#colors
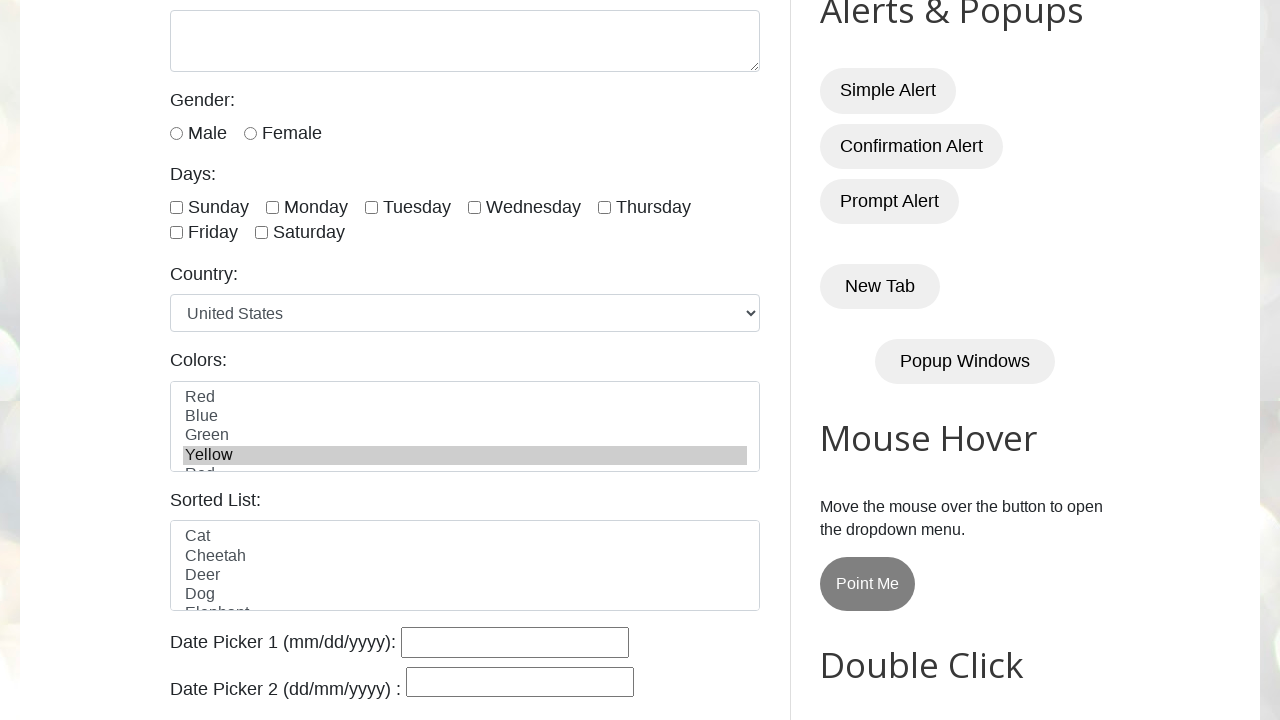

Selected 'Green' by value from multi-select dropdown on select#colors
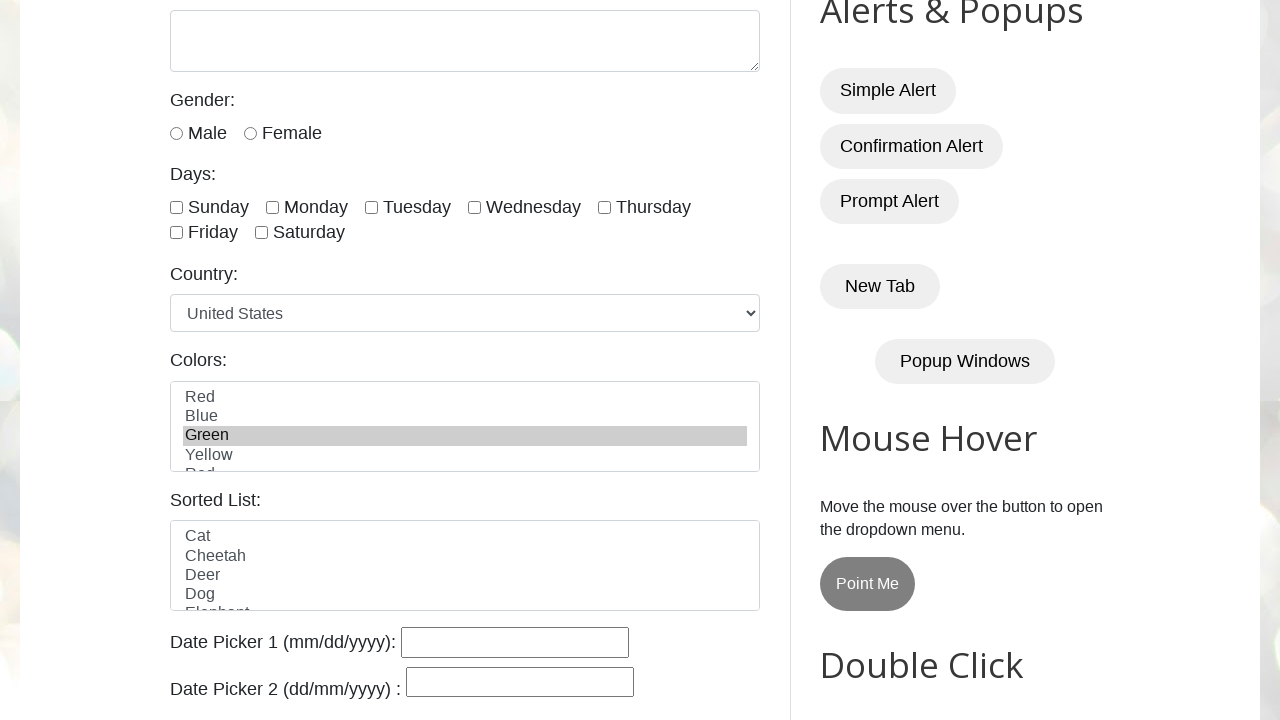

Waited 1 second to view current selections
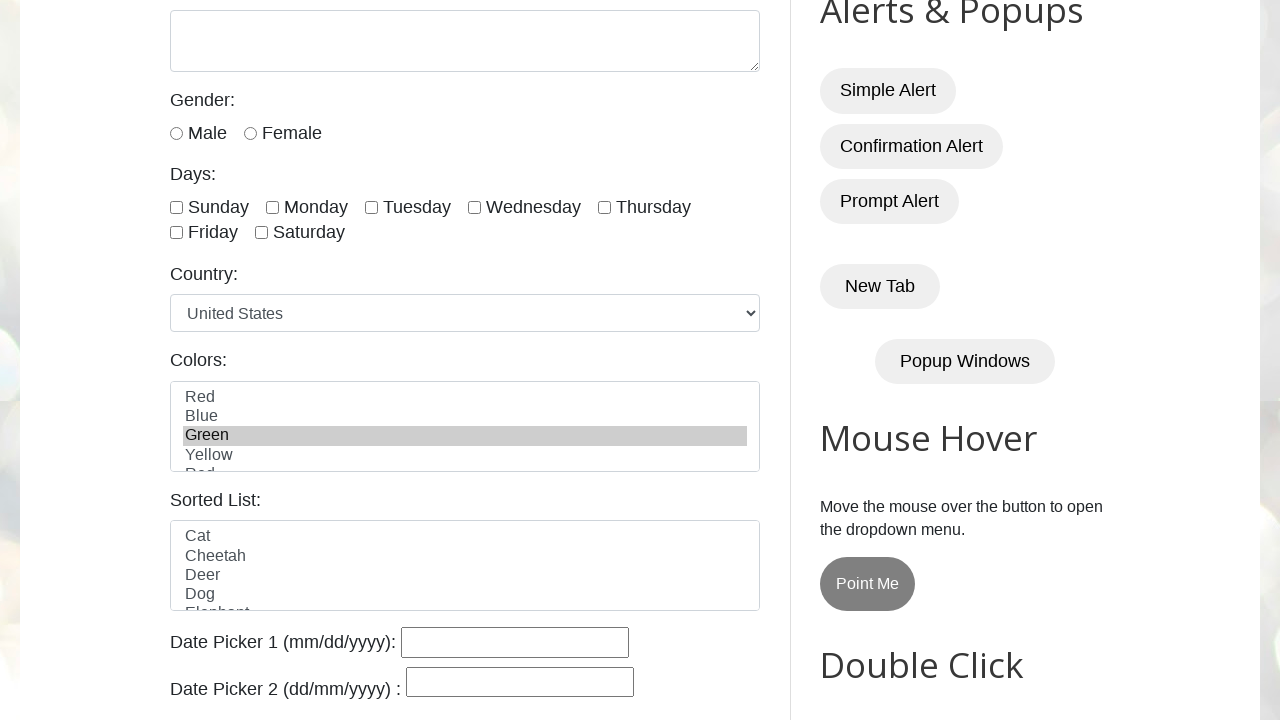

Deselected 'Green' and reselected only 'Red' and 'Yellow' on select#colors
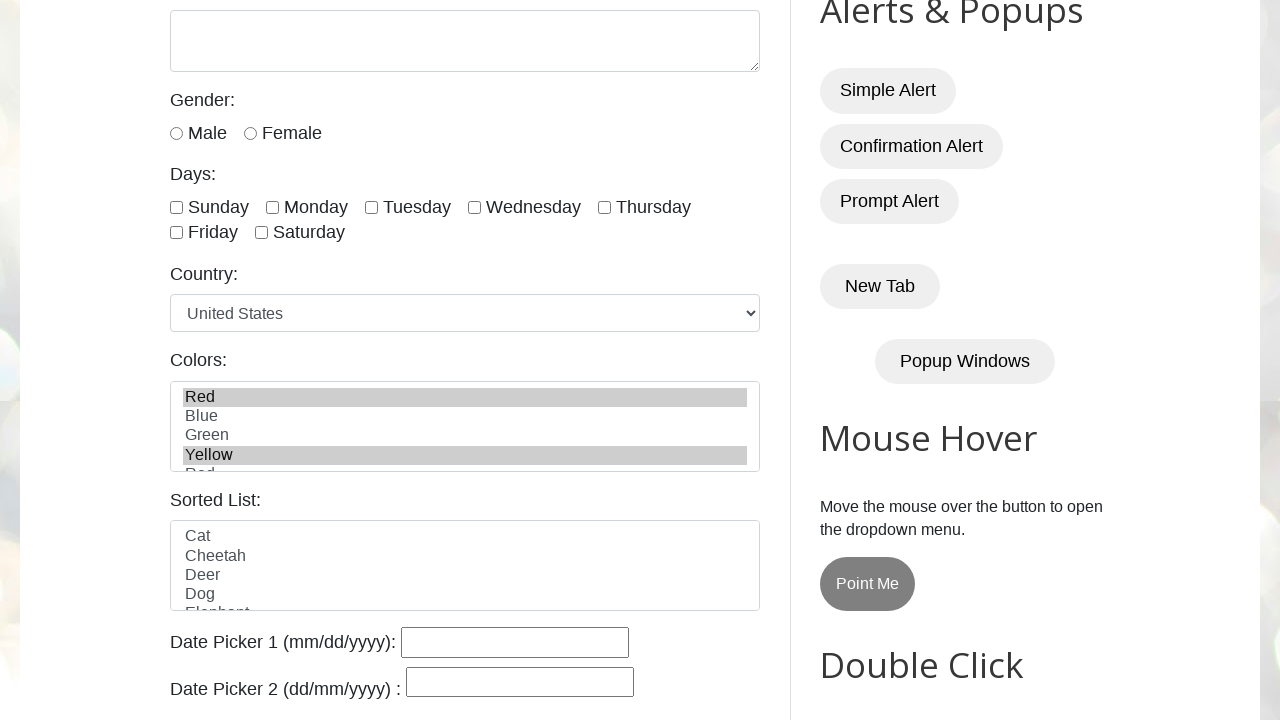

Deselected all options from multi-select dropdown on select#colors
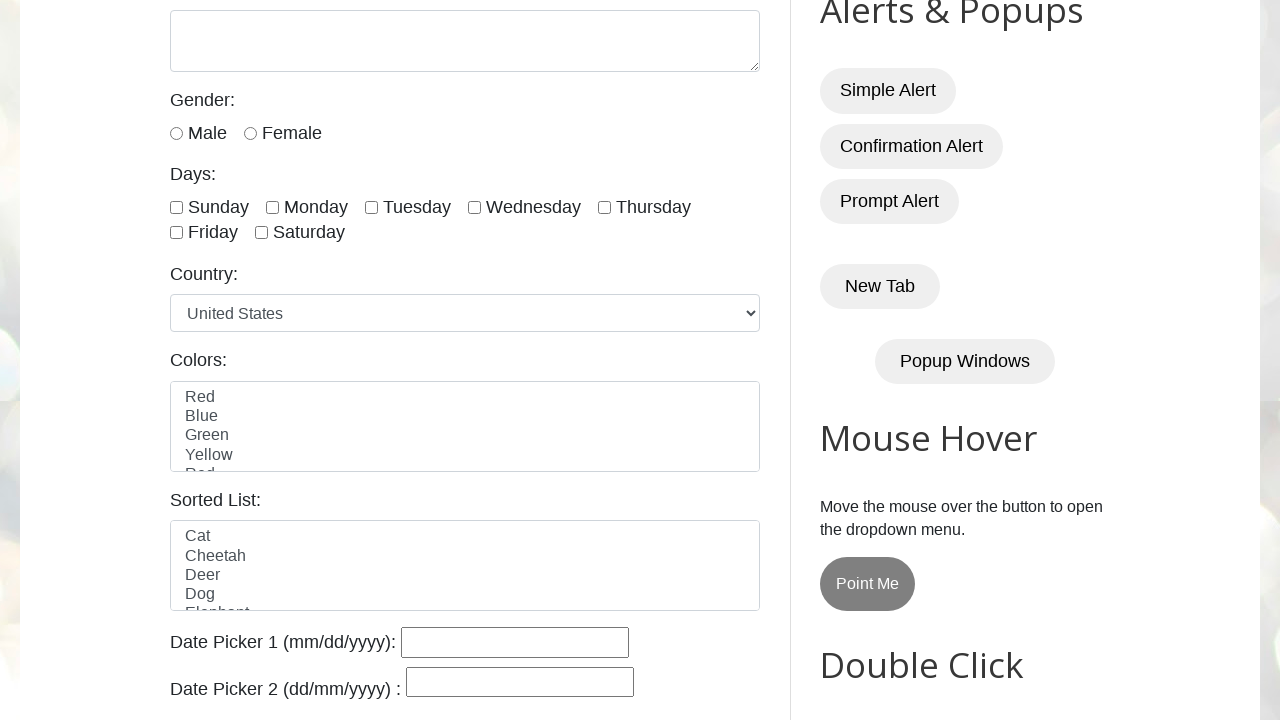

Selected option at index 1 (second option) from multi-select dropdown on select#colors
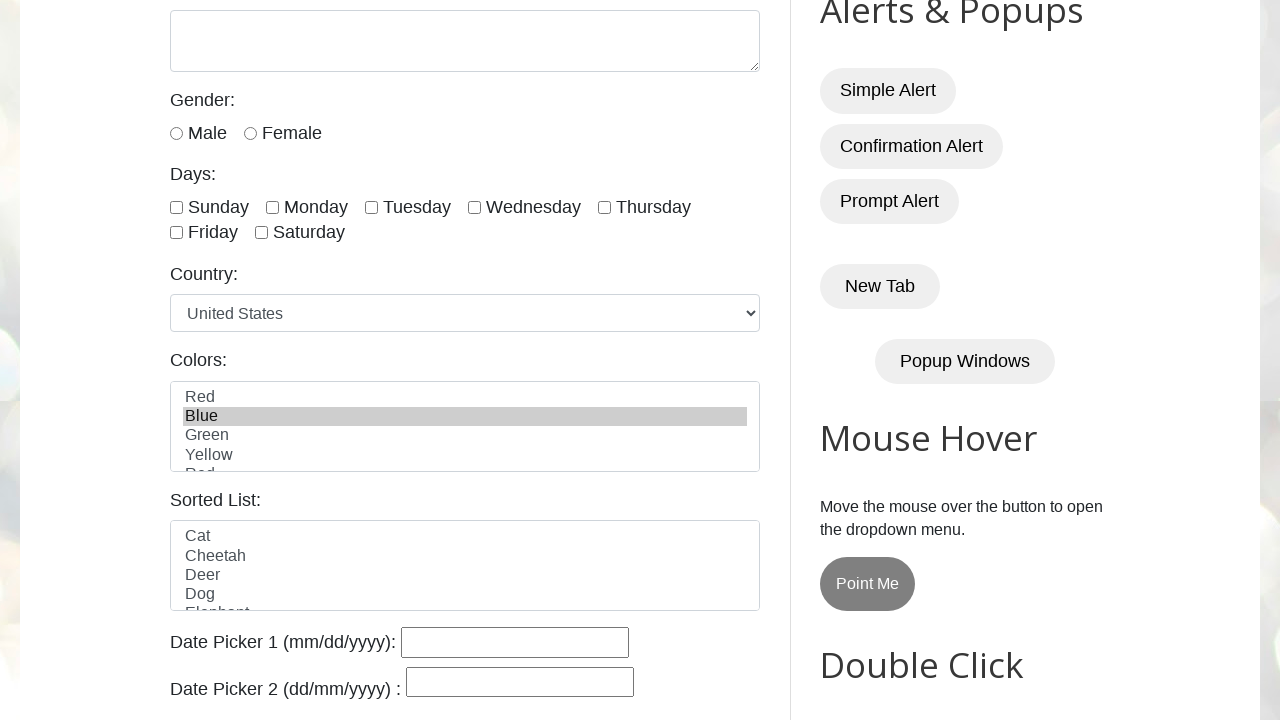

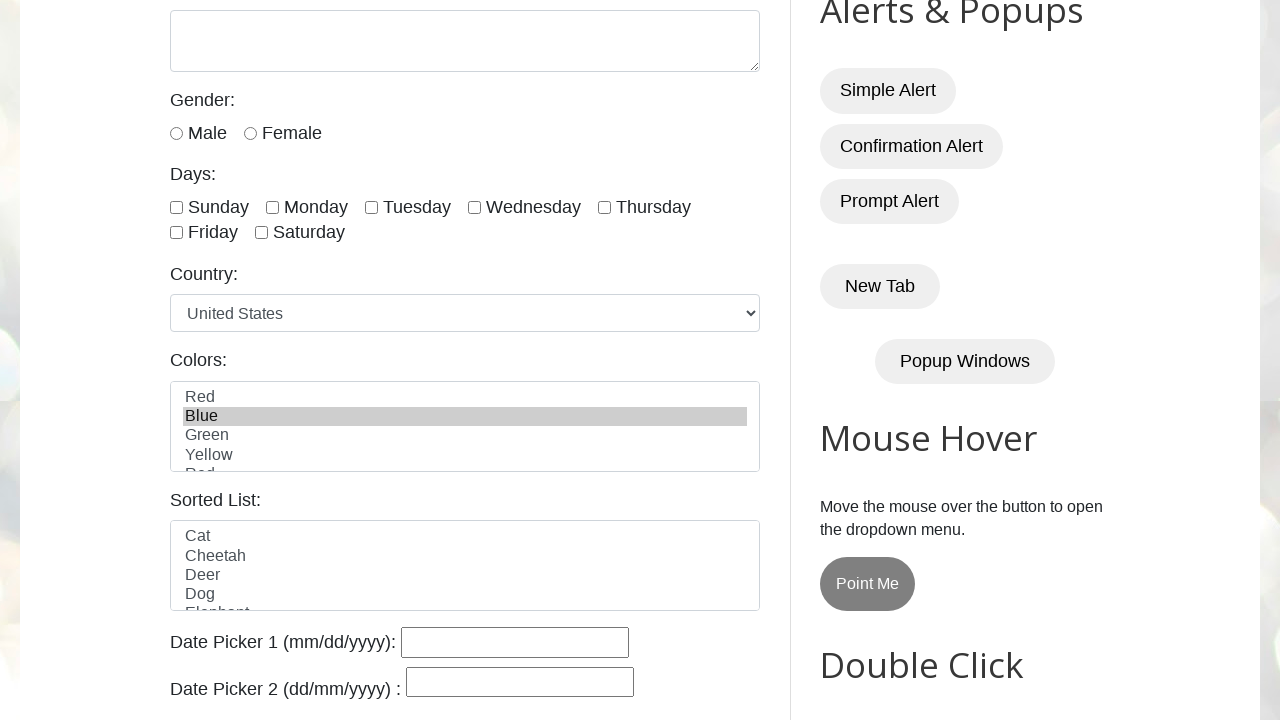